Tests web table functionality by editing a record's age and salary fields, then deleting another record from the table

Starting URL: https://demoqa.com/webtables

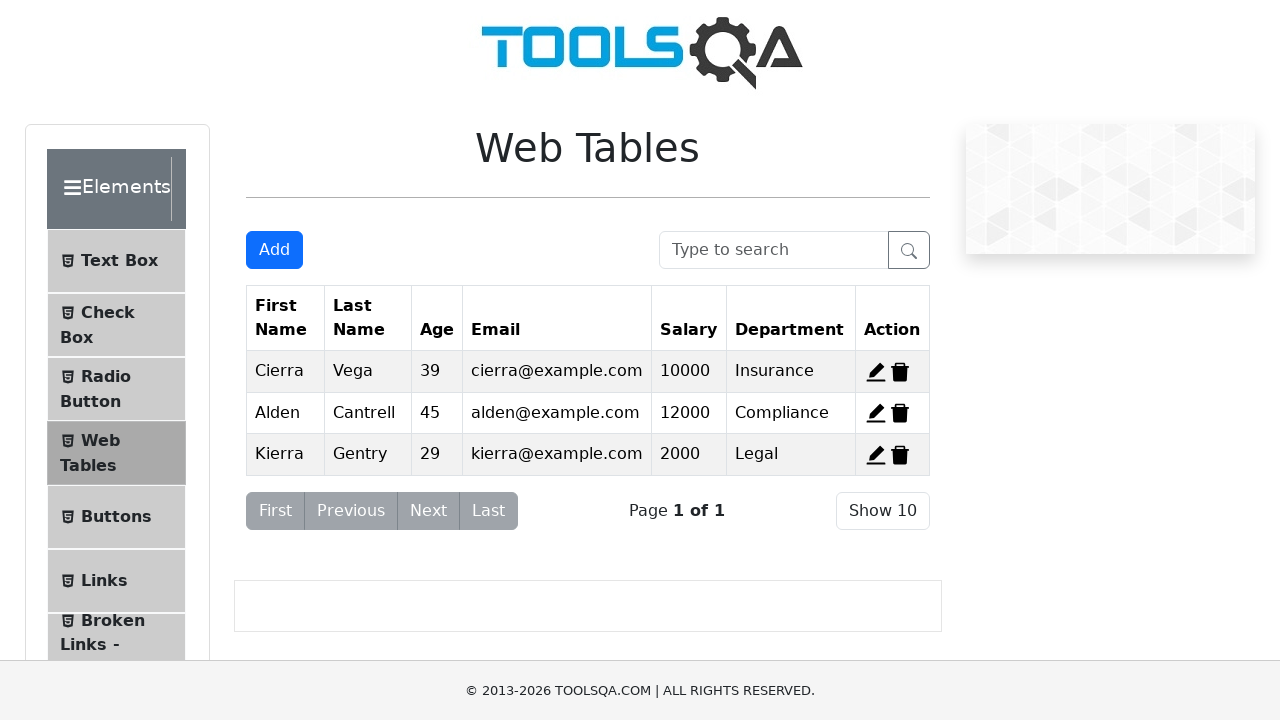

Scrolled down 450px to view the web table
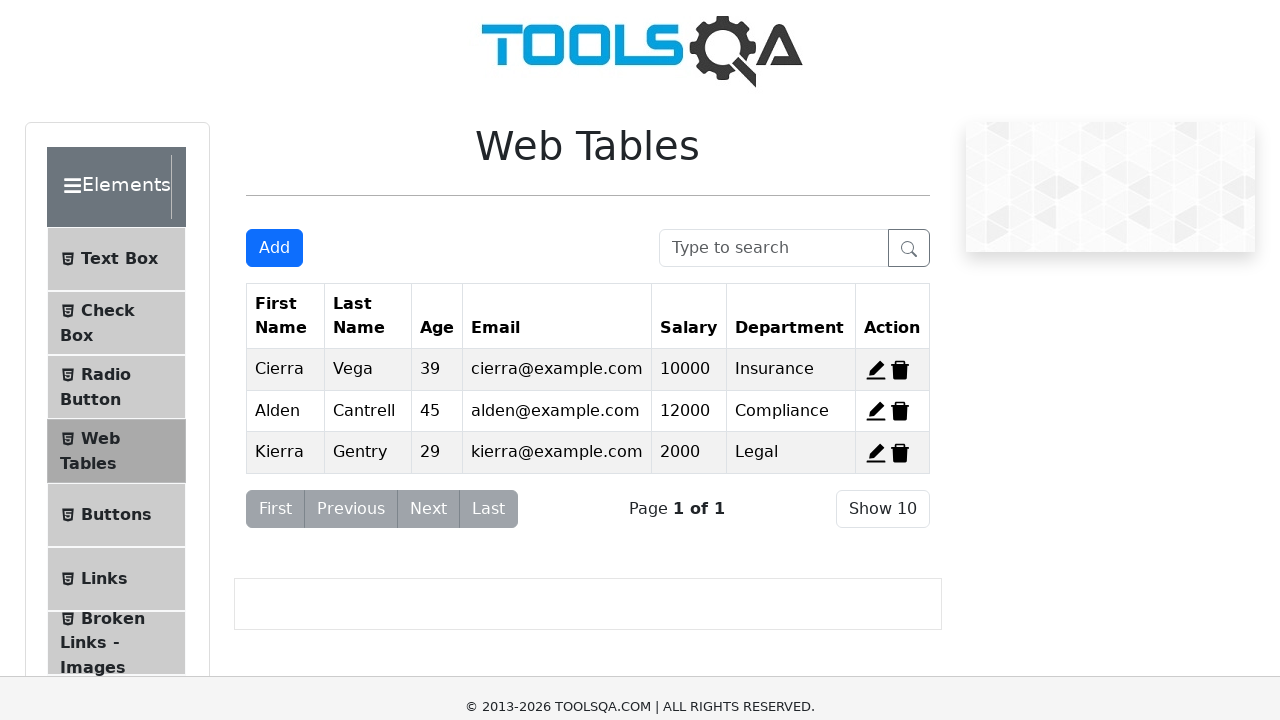

Clicked edit button for first record at (876, 12) on #edit-record-1
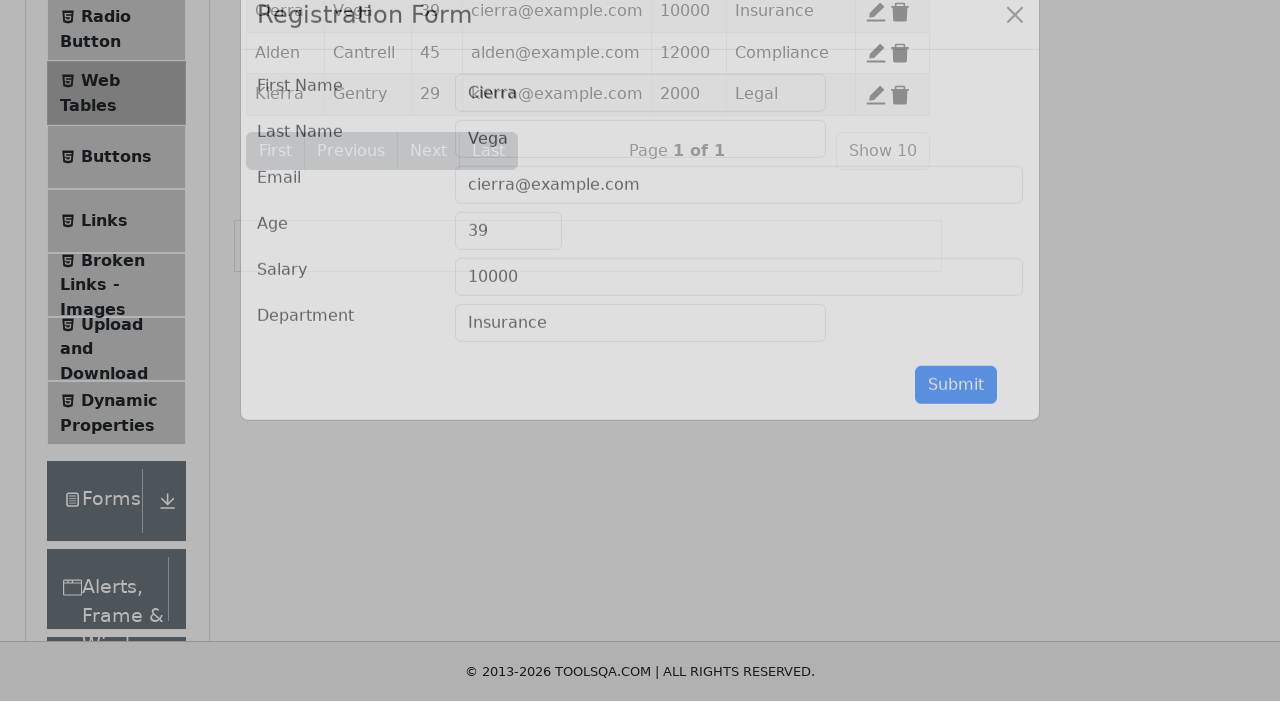

Cleared age field on #age
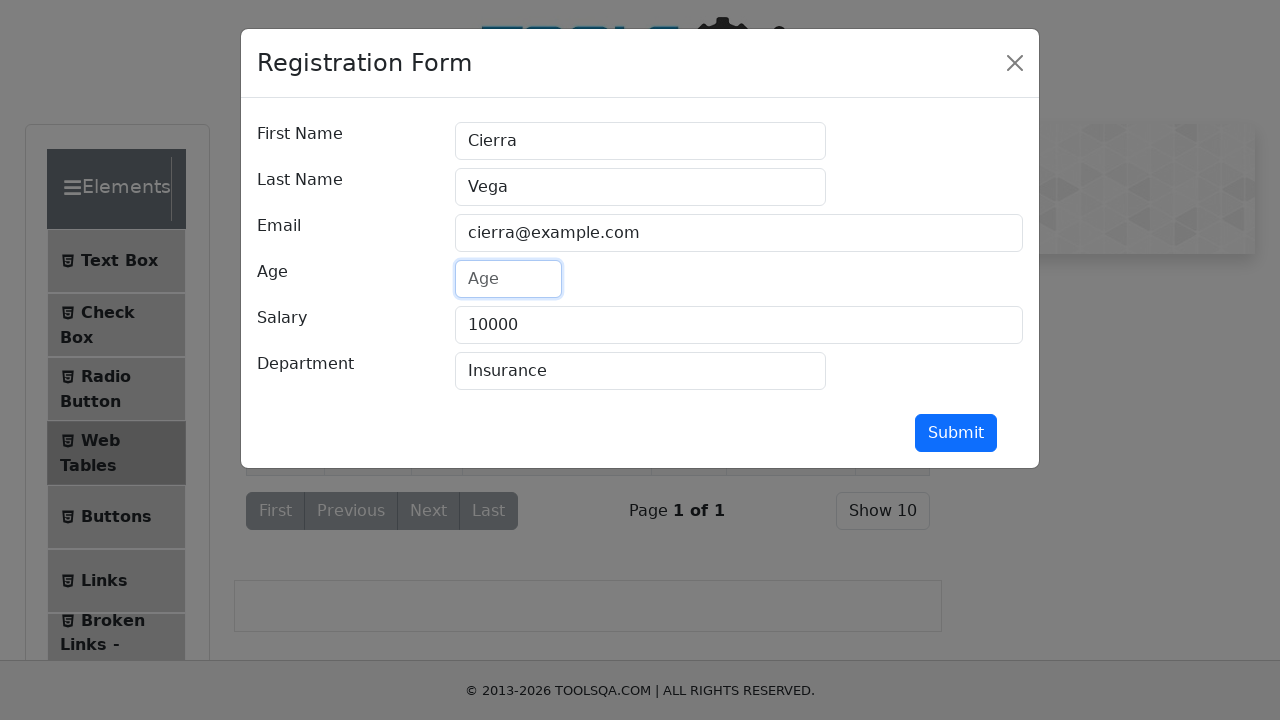

Filled age field with '35' on #age
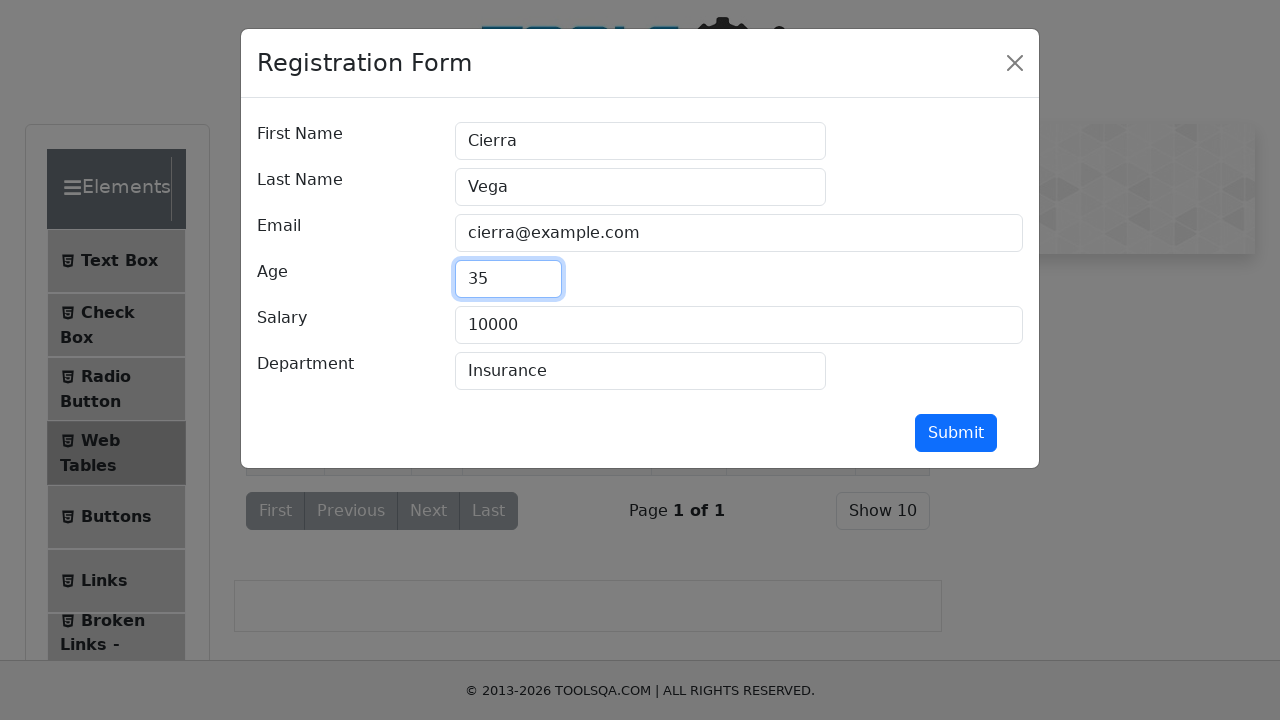

Cleared salary field on #salary
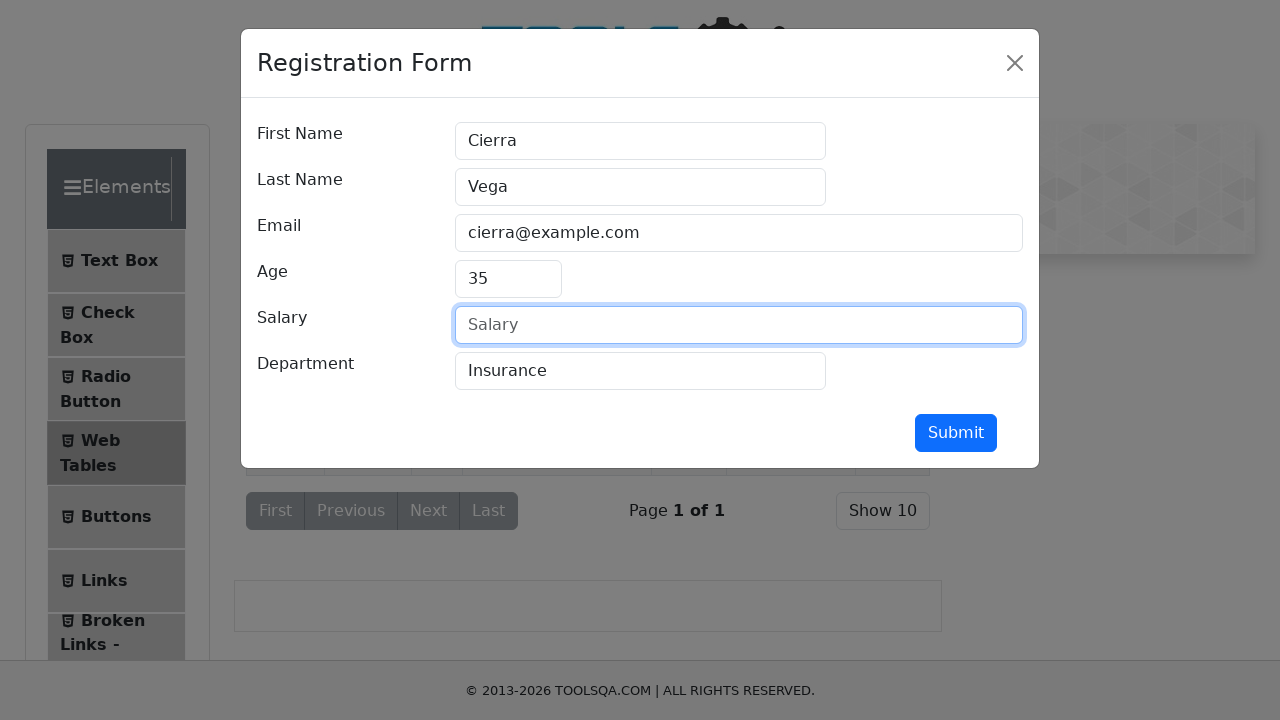

Filled salary field with '25000' on #salary
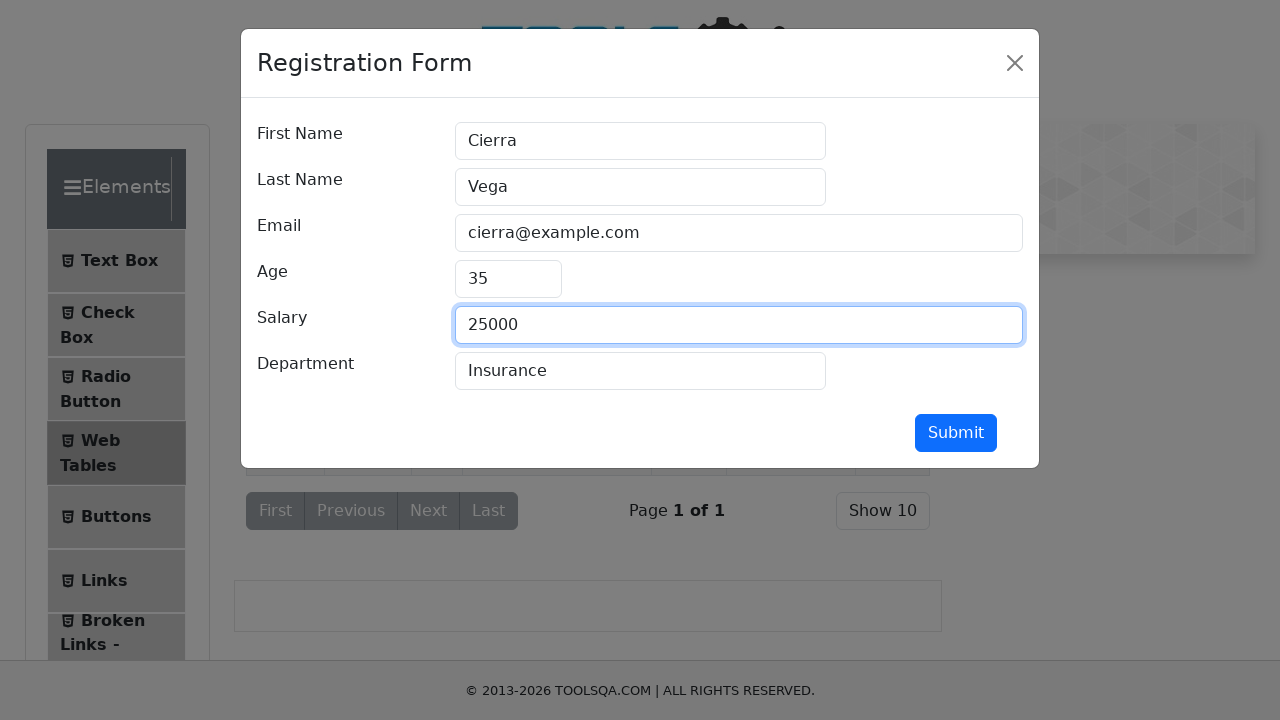

Clicked submit button to save edited record at (956, 433) on #submit
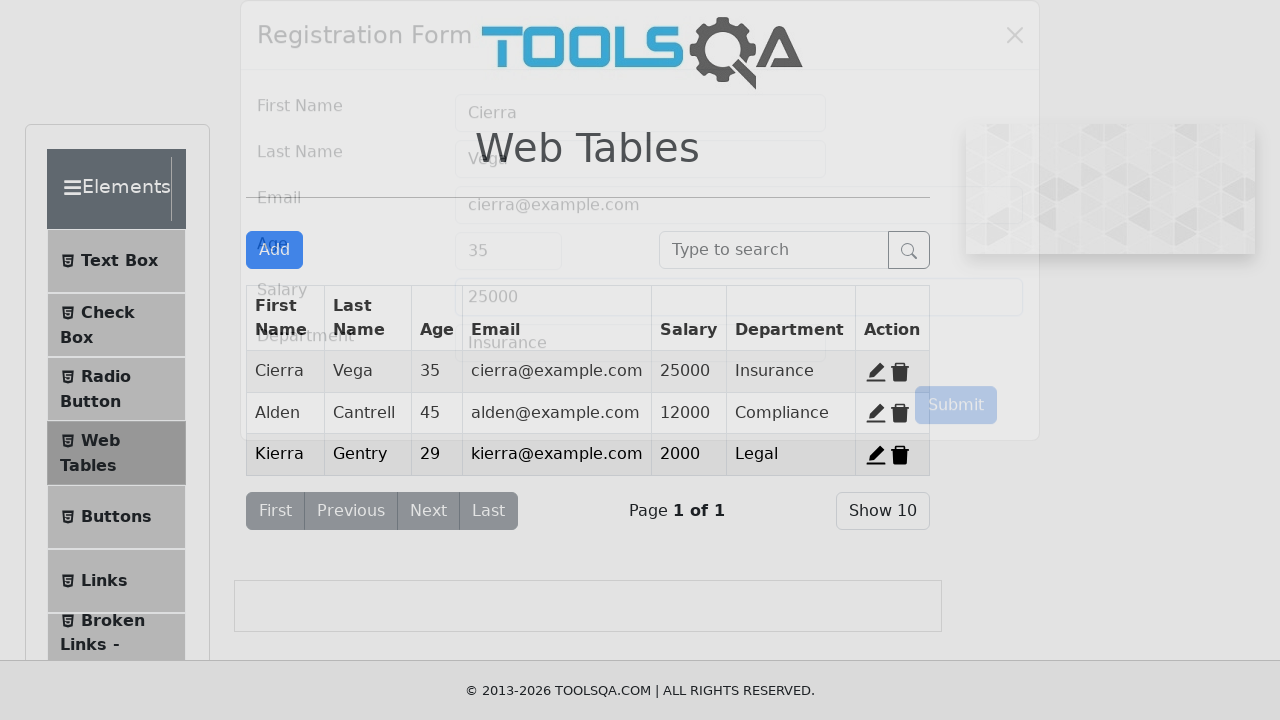

Clicked delete button for second record at (900, 413) on #delete-record-2
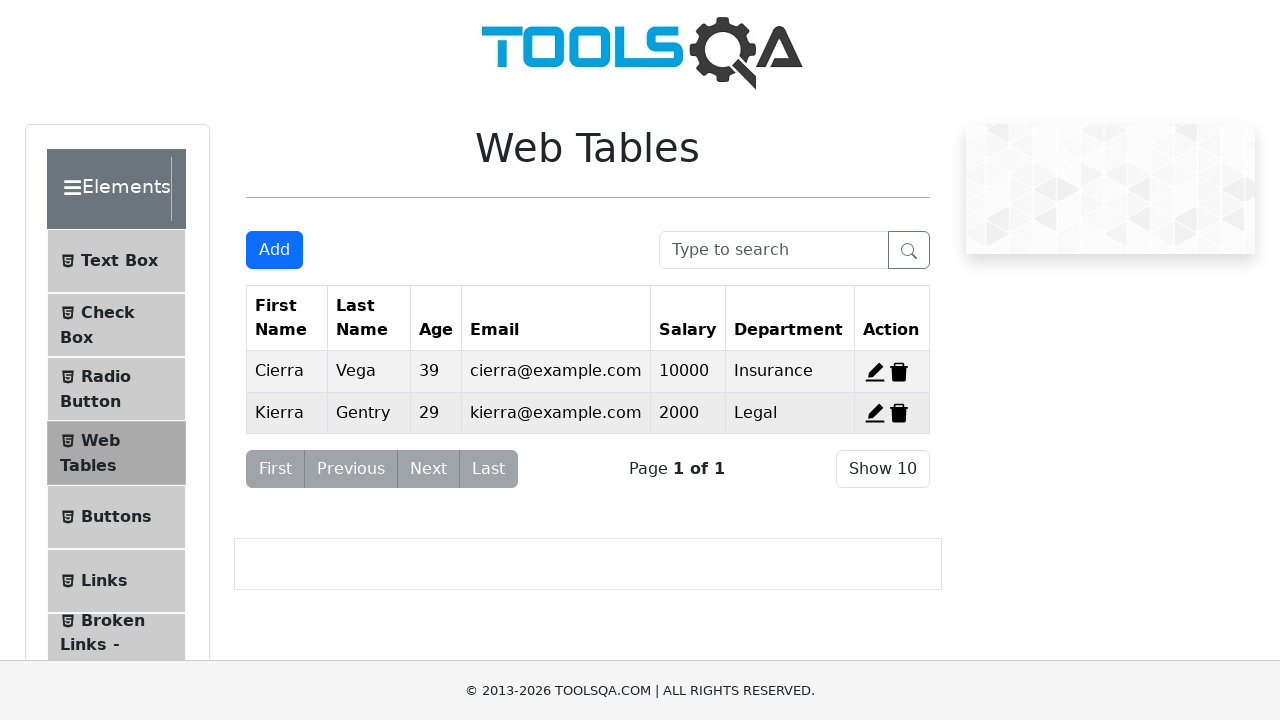

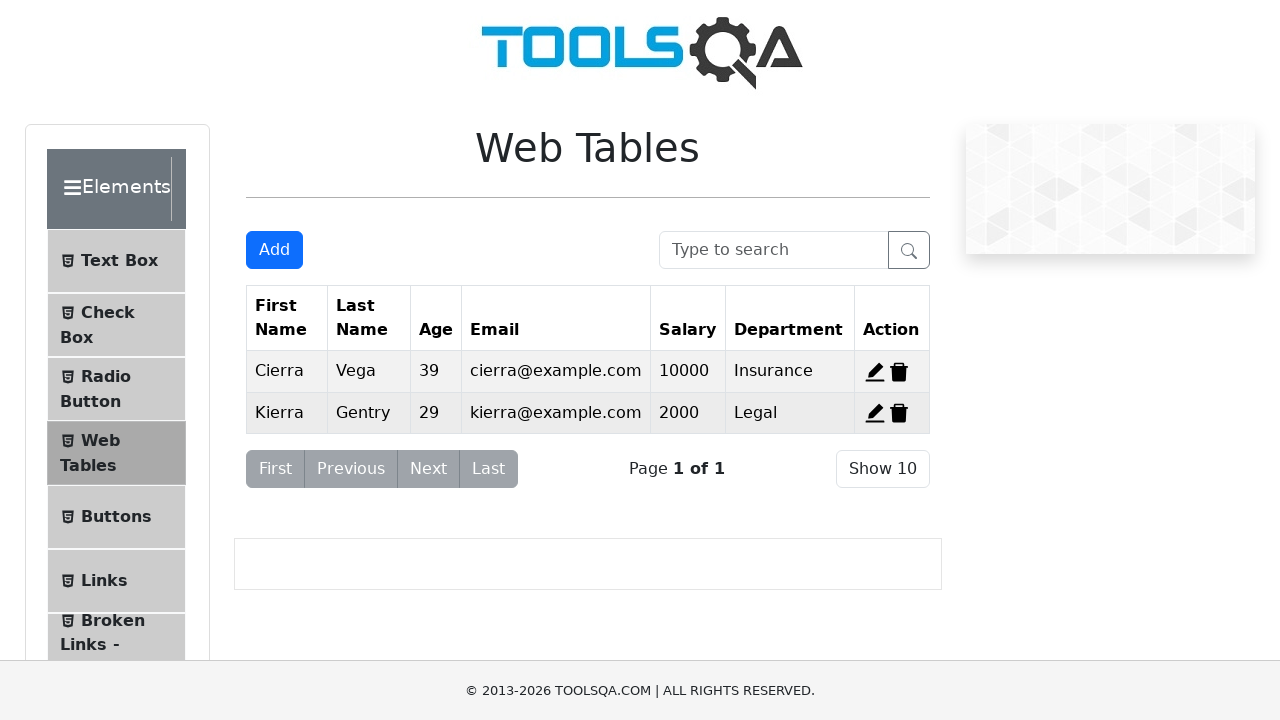